Tests sorting the Due column using semantic class selectors on the second table with better markup

Starting URL: http://the-internet.herokuapp.com/tables

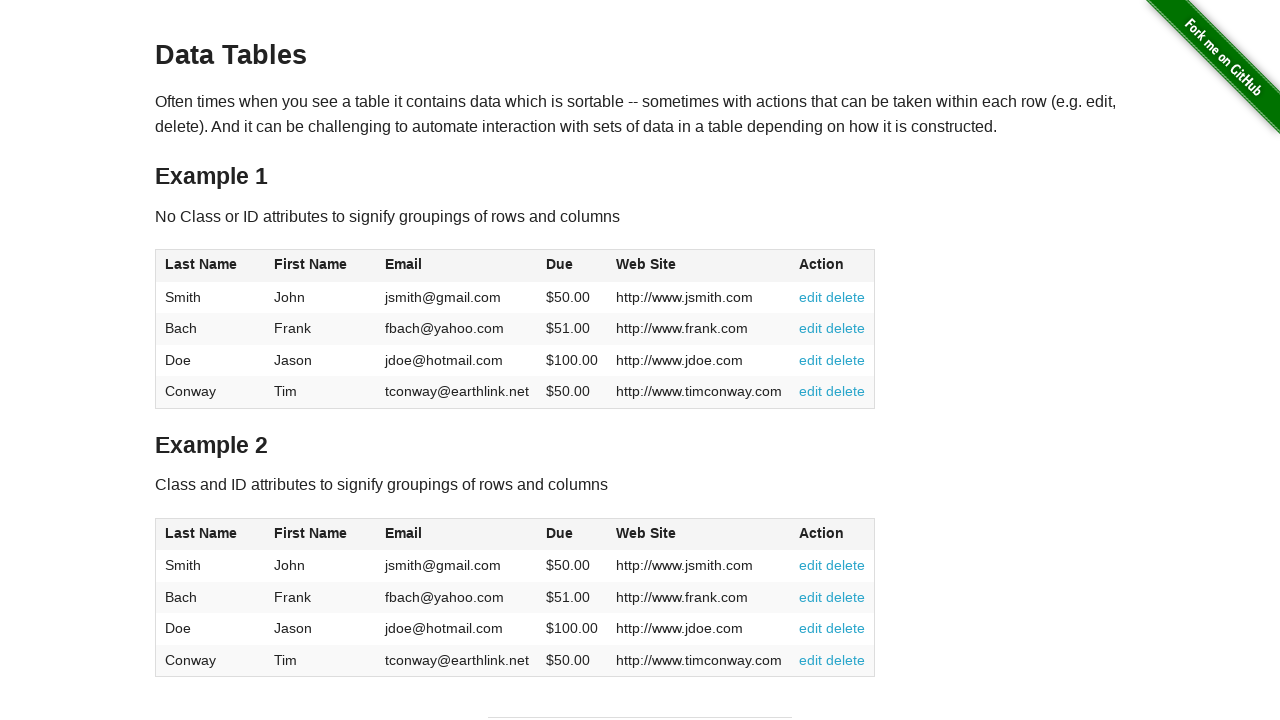

Clicked Due column header in second table using semantic class selector at (560, 533) on #table2 thead .dues
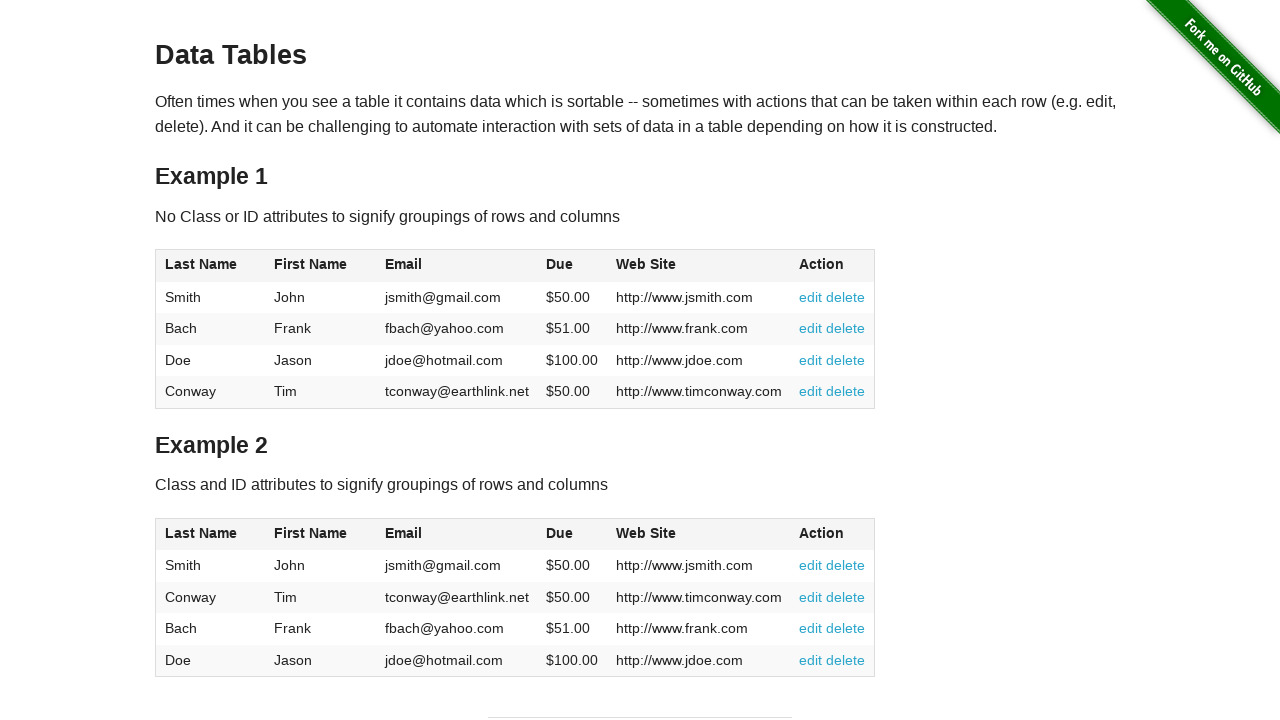

Table data in Due column loaded and verified
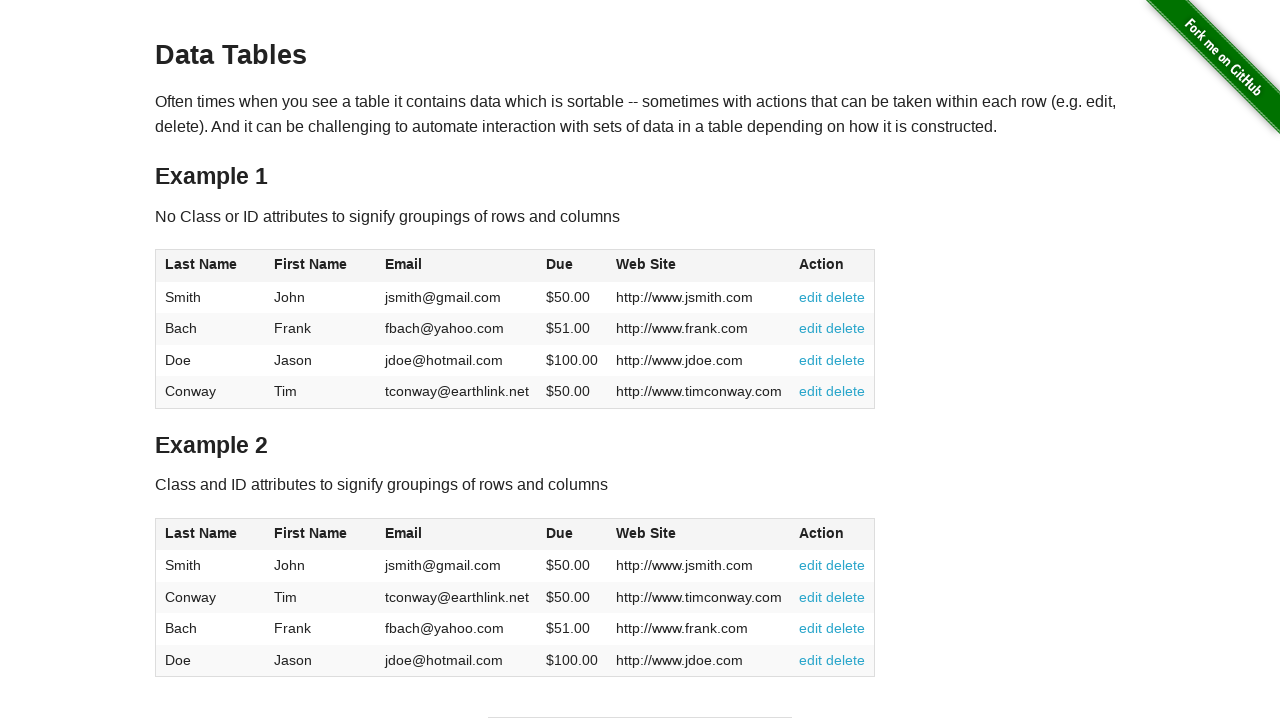

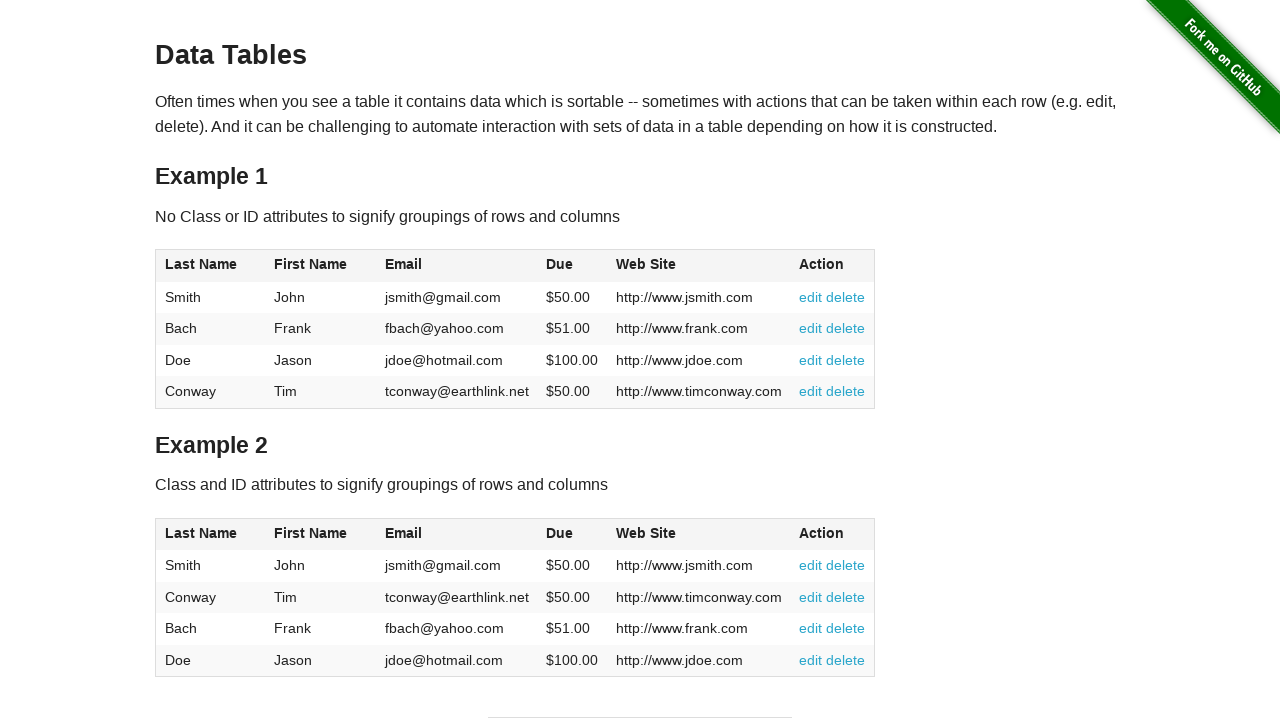